Tests that clicking the Microsoft/UHF logo on the Xbox Russia page redirects to the Microsoft website

Starting URL: https://www.xbox.com/ru-RU

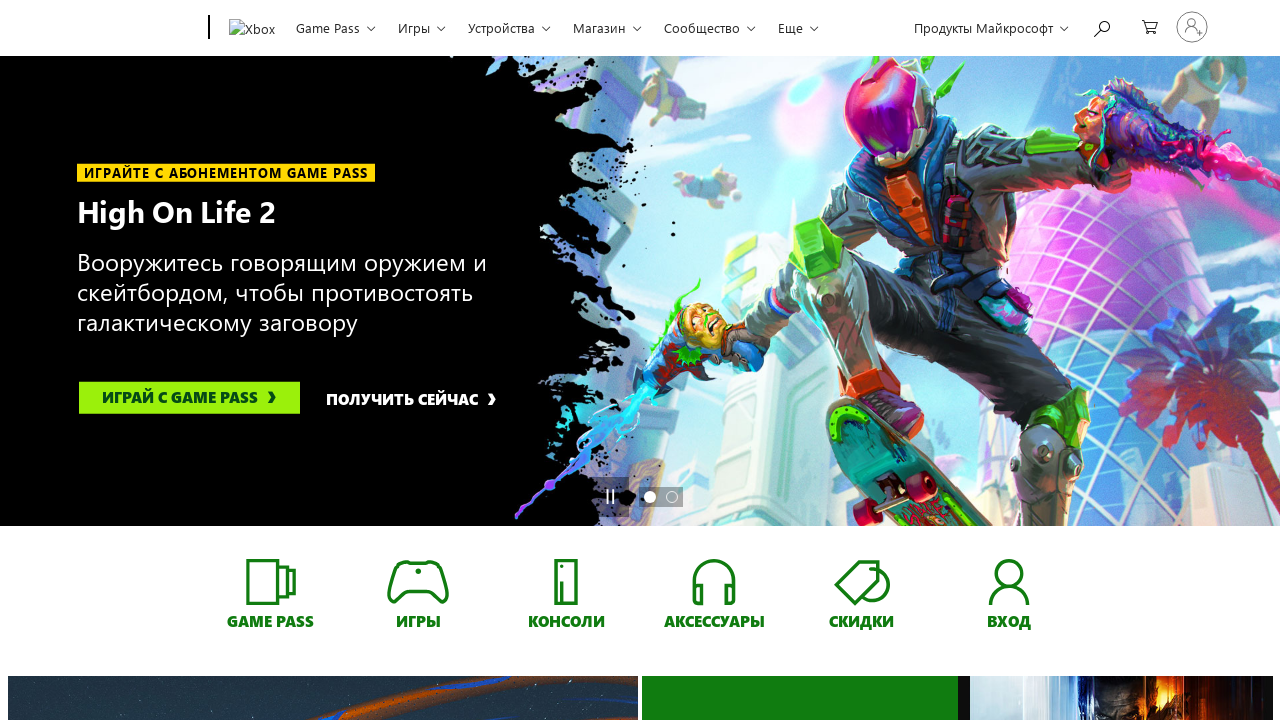

Clicked Microsoft/UHF logo on Xbox Russia page at (132, 28) on #uhfLogo
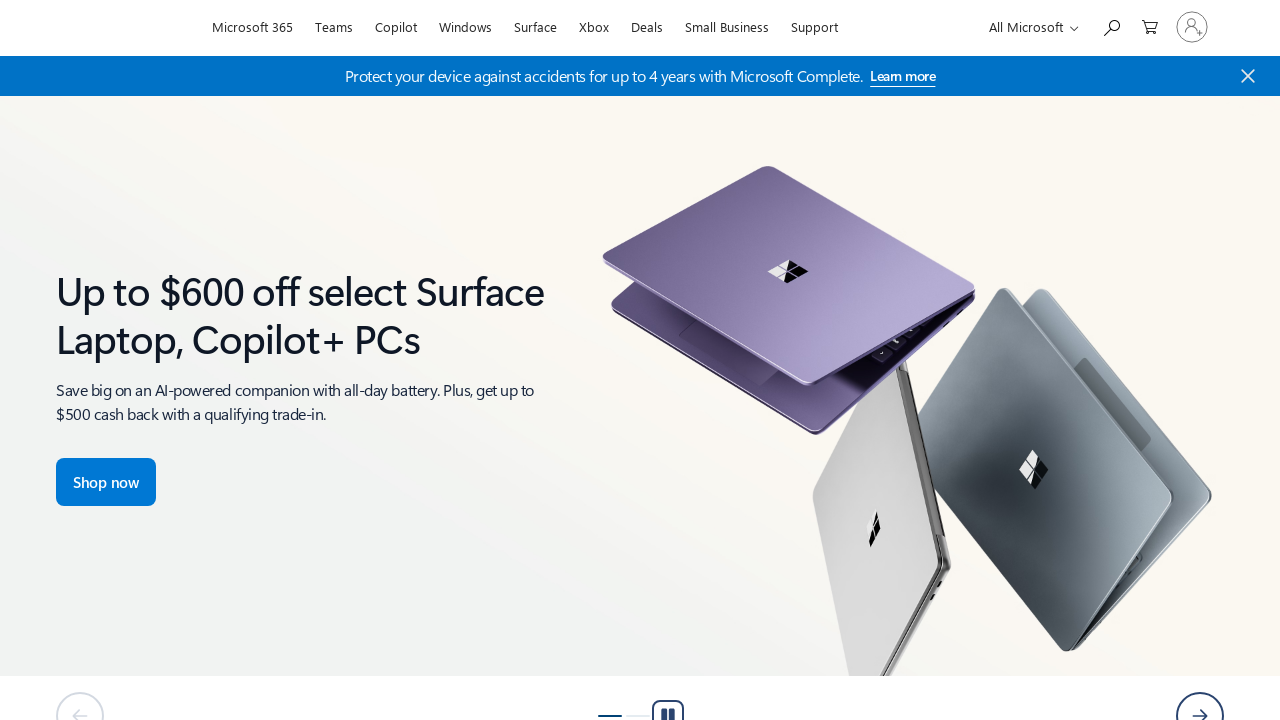

Verified redirect to Microsoft website
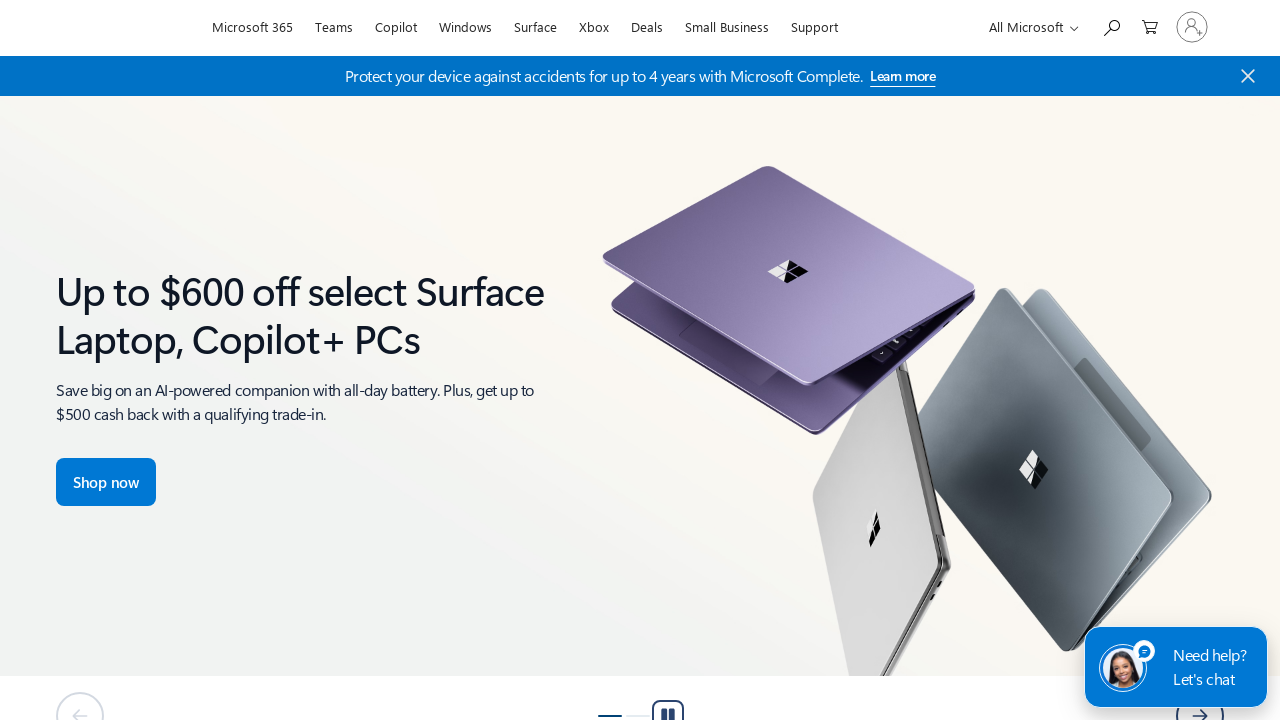

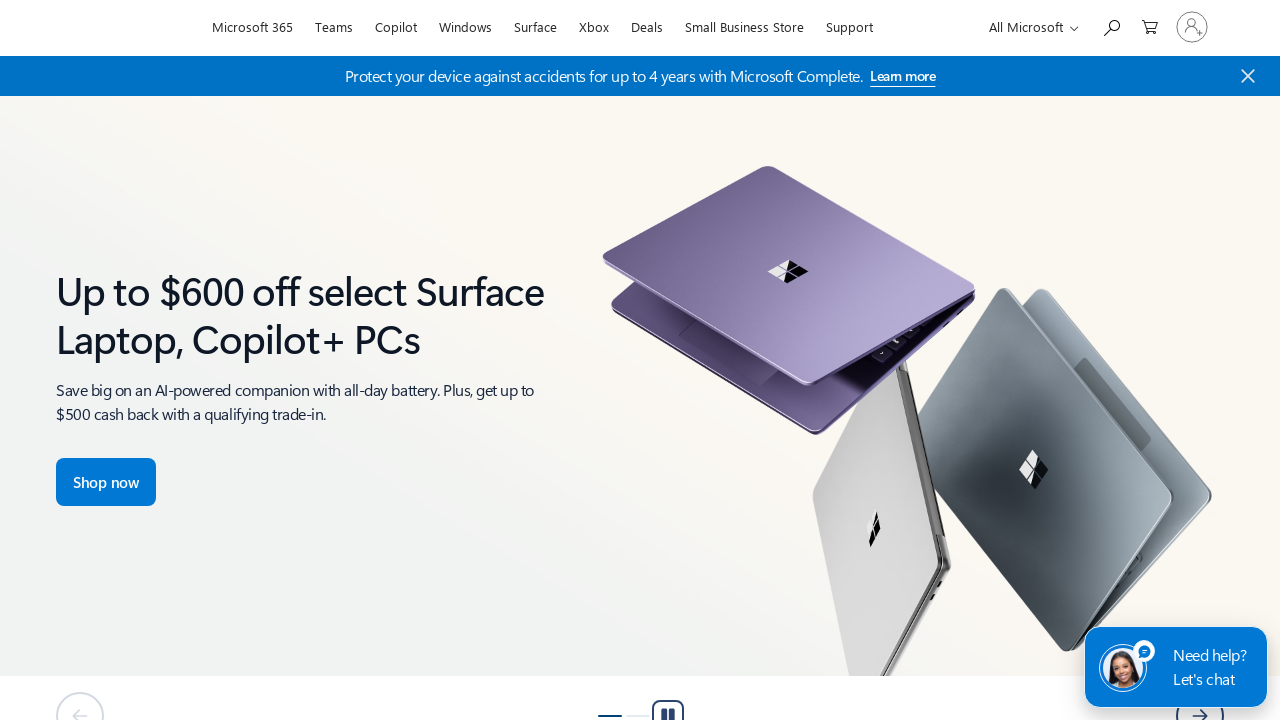